Tests clearing the complete state of all items by checking and unchecking toggle-all

Starting URL: https://demo.playwright.dev/todomvc

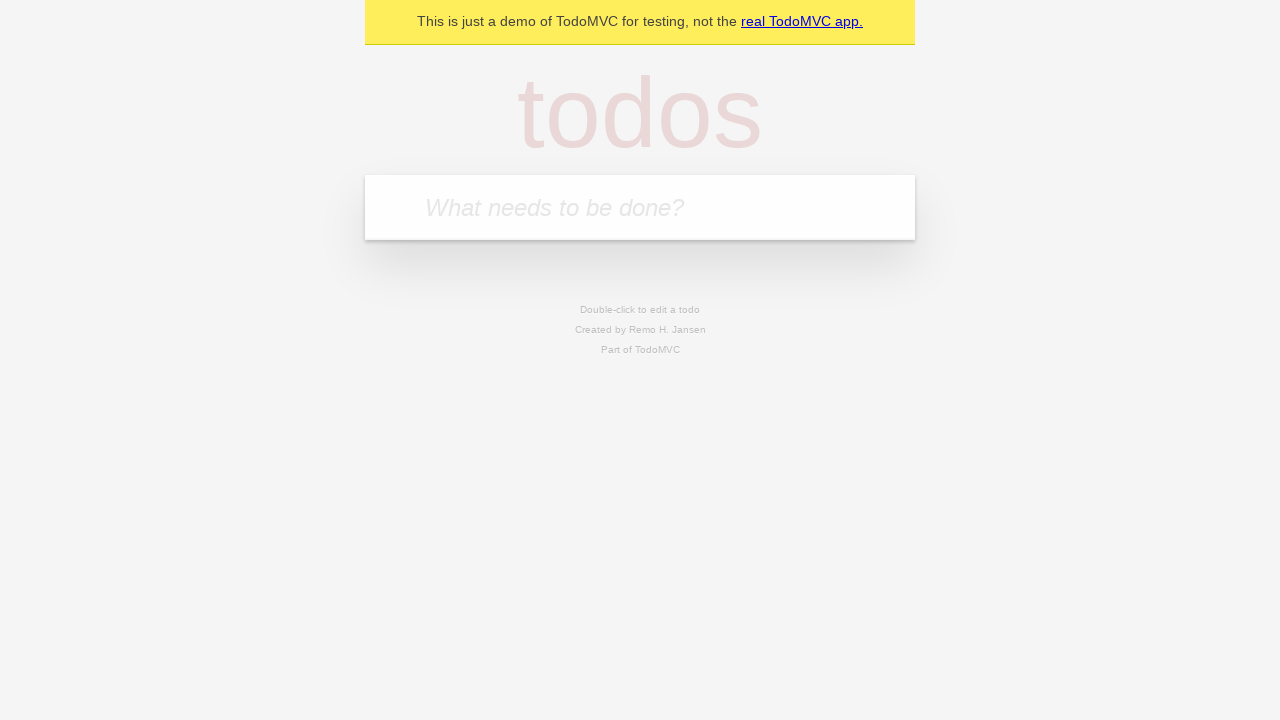

Filled first todo input with 'buy some cheese' on .new-todo
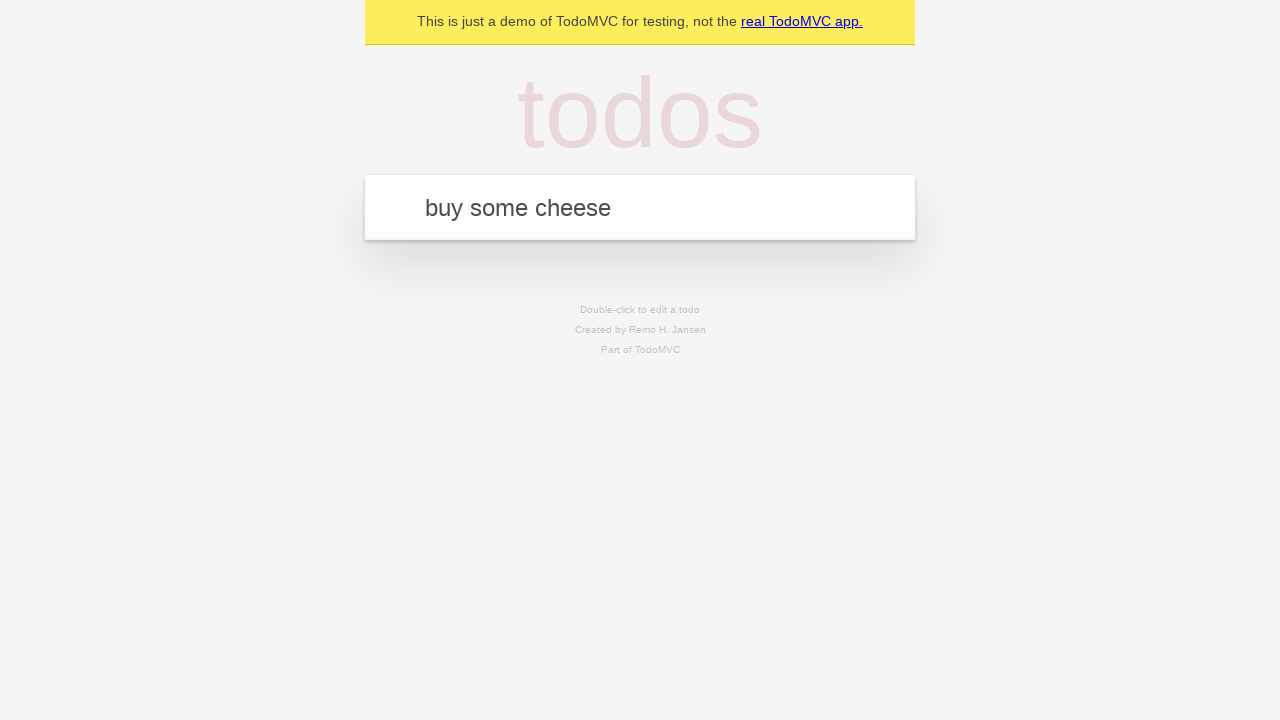

Pressed Enter to add first todo item on .new-todo
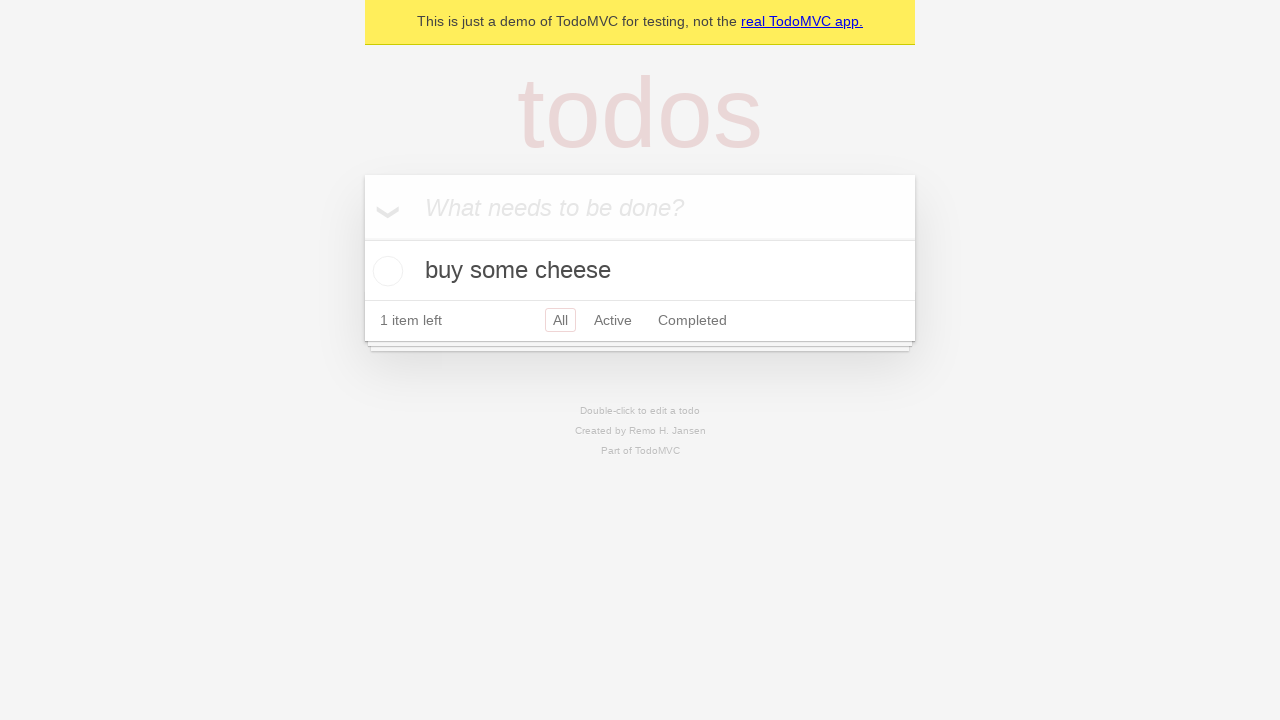

Filled second todo input with 'feed the cat' on .new-todo
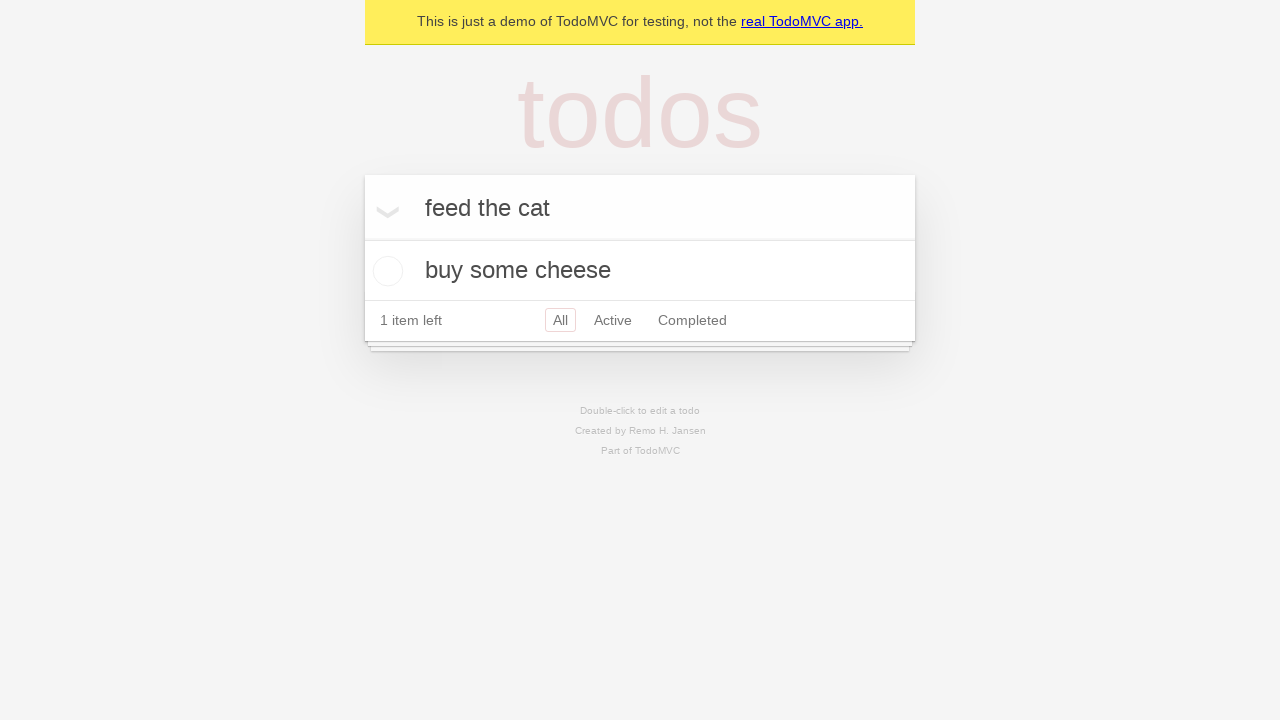

Pressed Enter to add second todo item on .new-todo
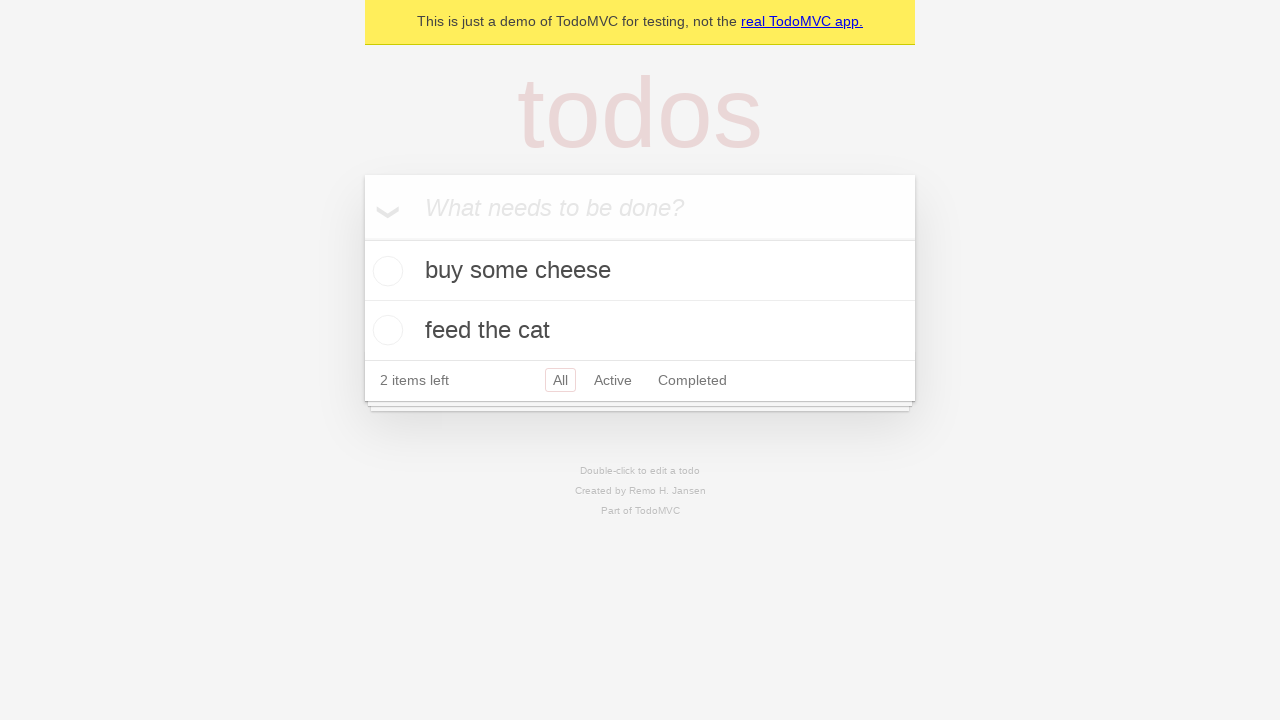

Filled third todo input with 'book a doctors appointment' on .new-todo
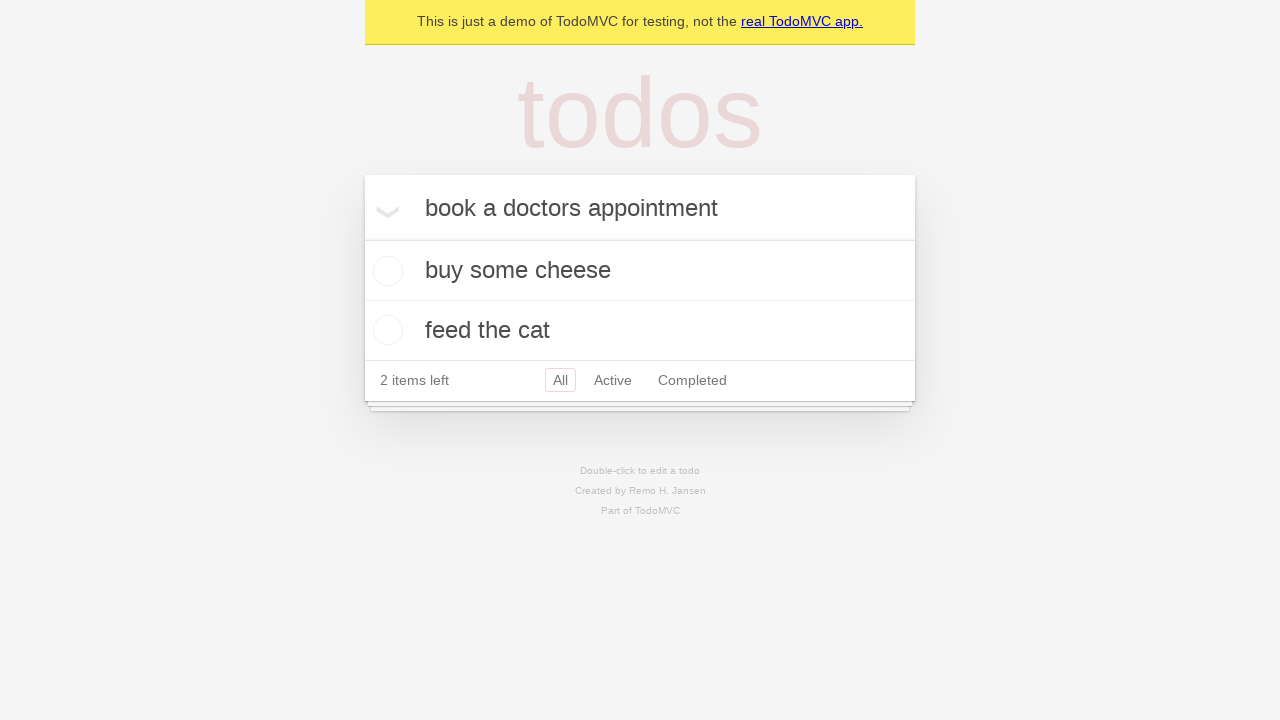

Pressed Enter to add third todo item on .new-todo
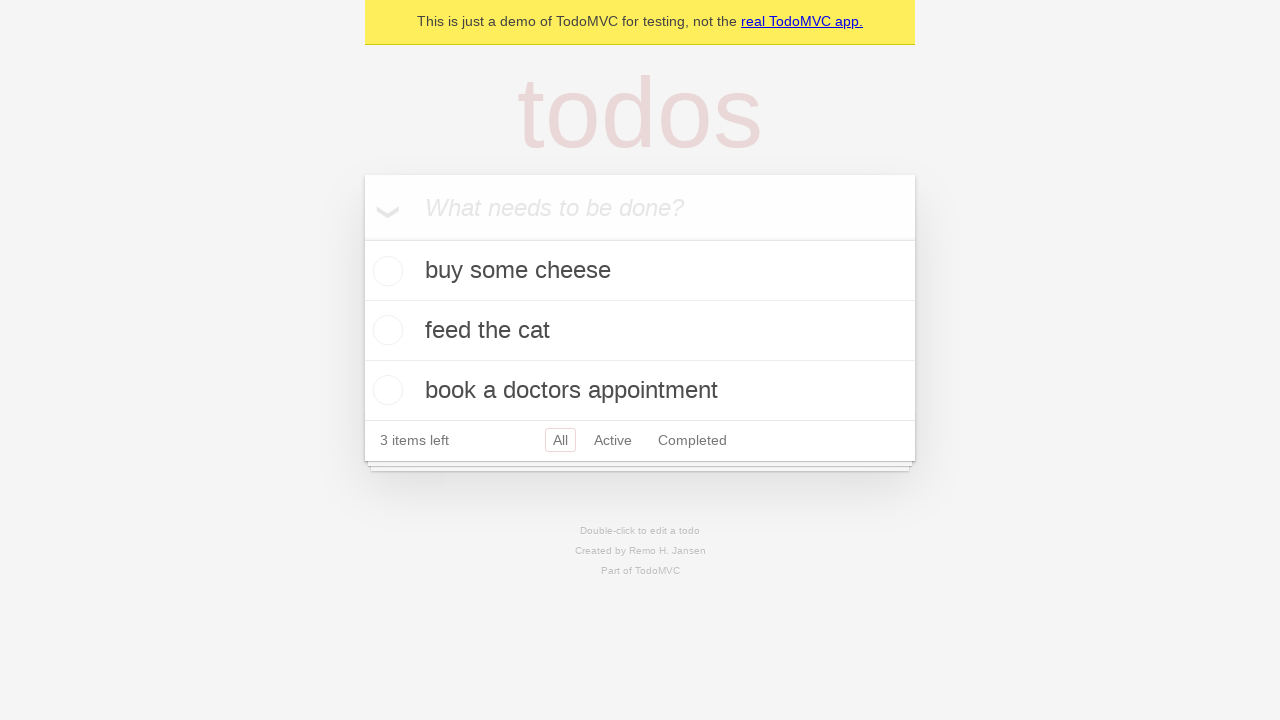

Waited for third todo item to load in the list
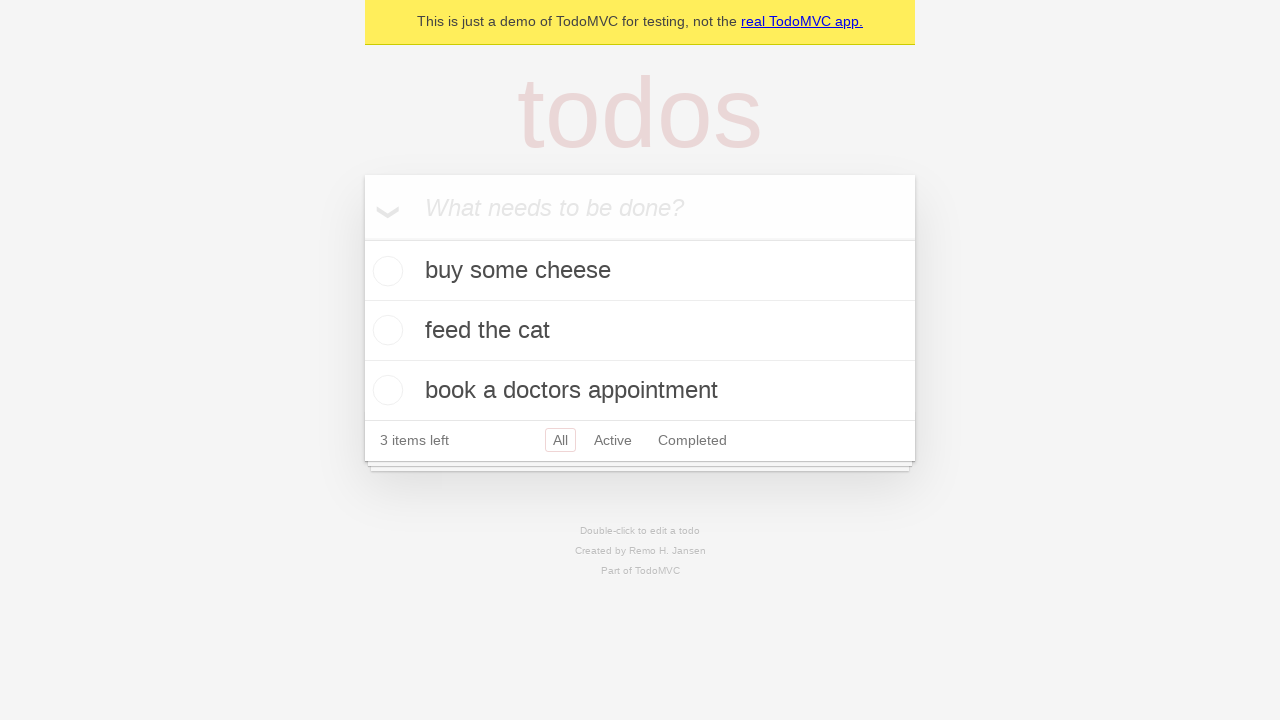

Checked toggle-all checkbox to mark all items as complete at (362, 238) on .toggle-all
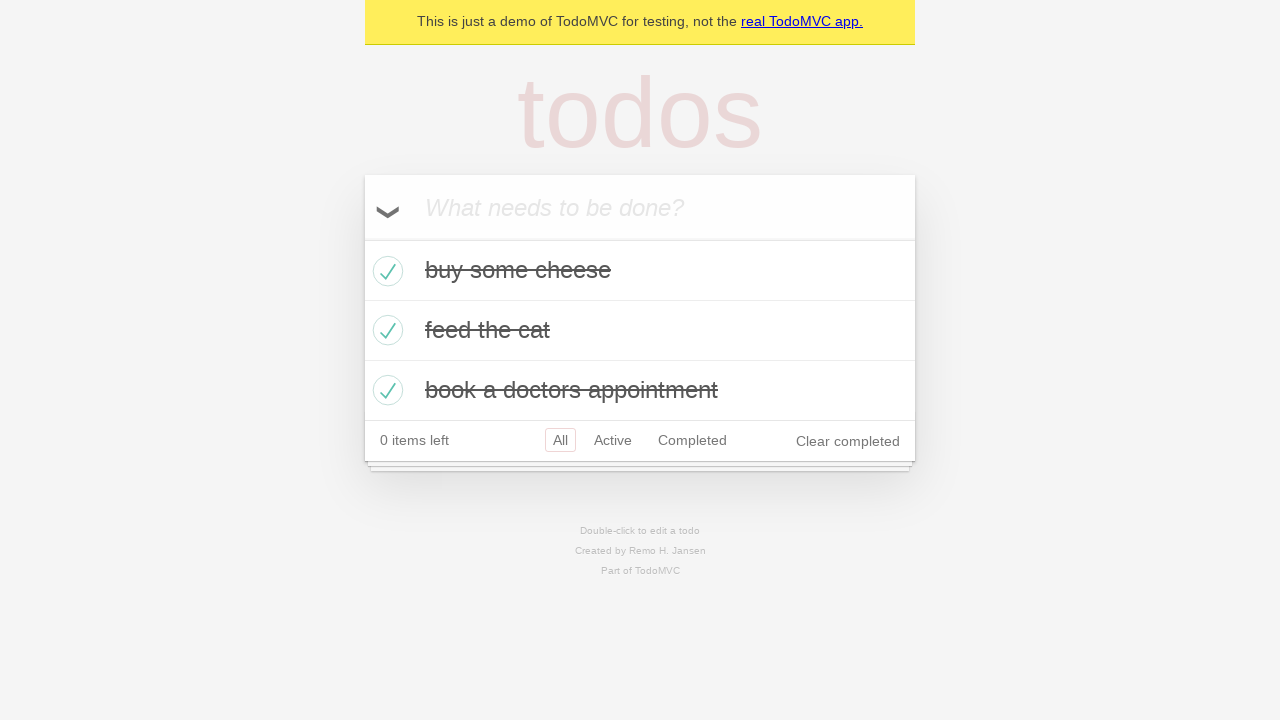

Unchecked toggle-all checkbox to clear complete state of all items at (362, 238) on .toggle-all
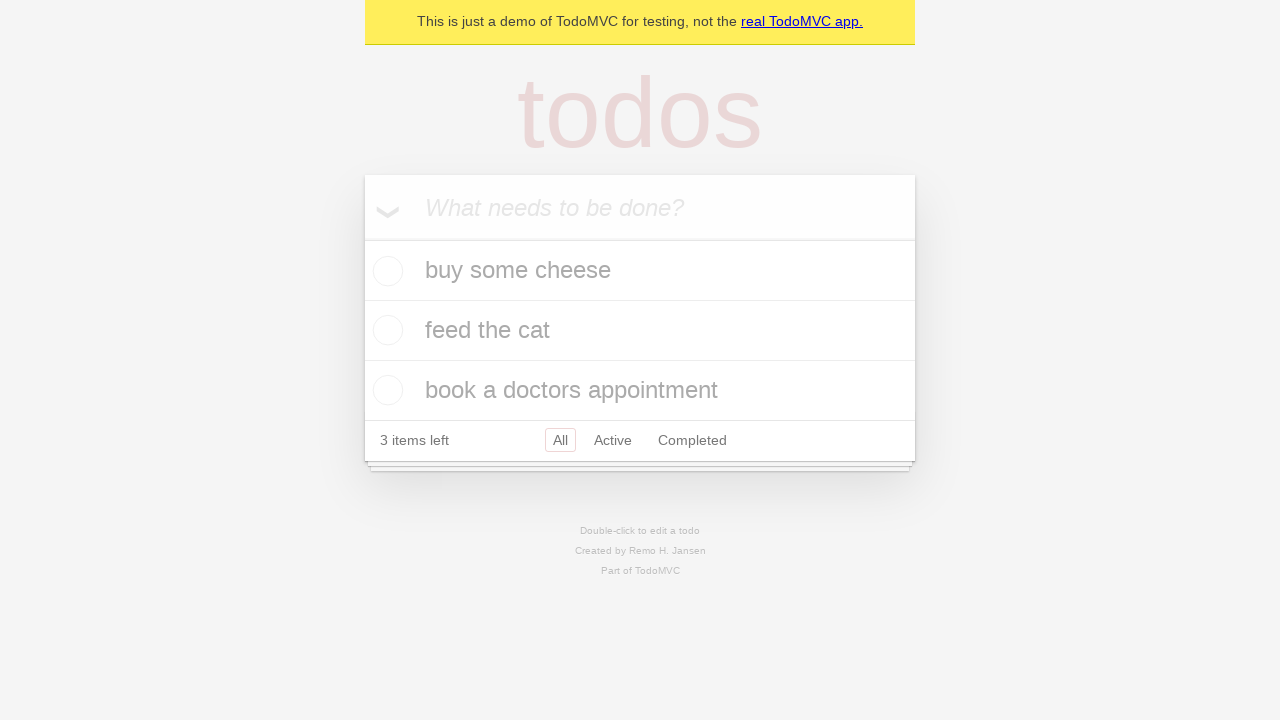

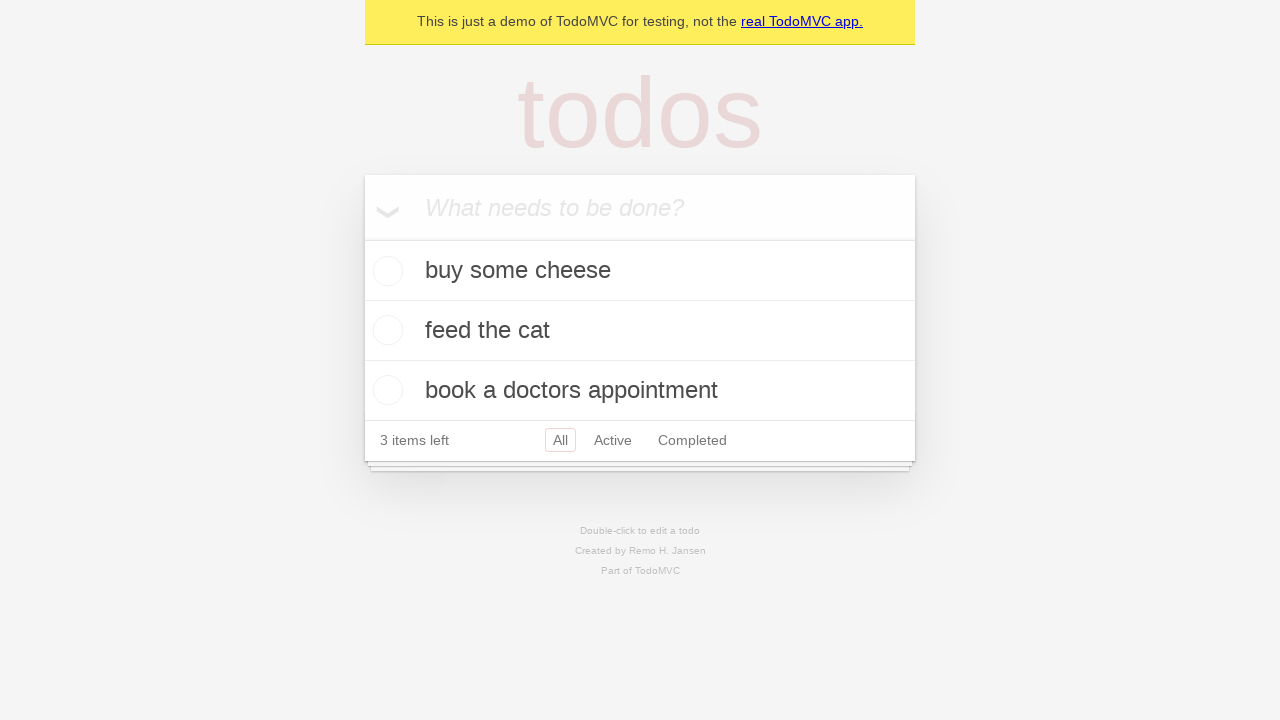